Tests that the JetBrains main page loads correctly by verifying the page title matches the expected value

Starting URL: https://jetbrains.com/

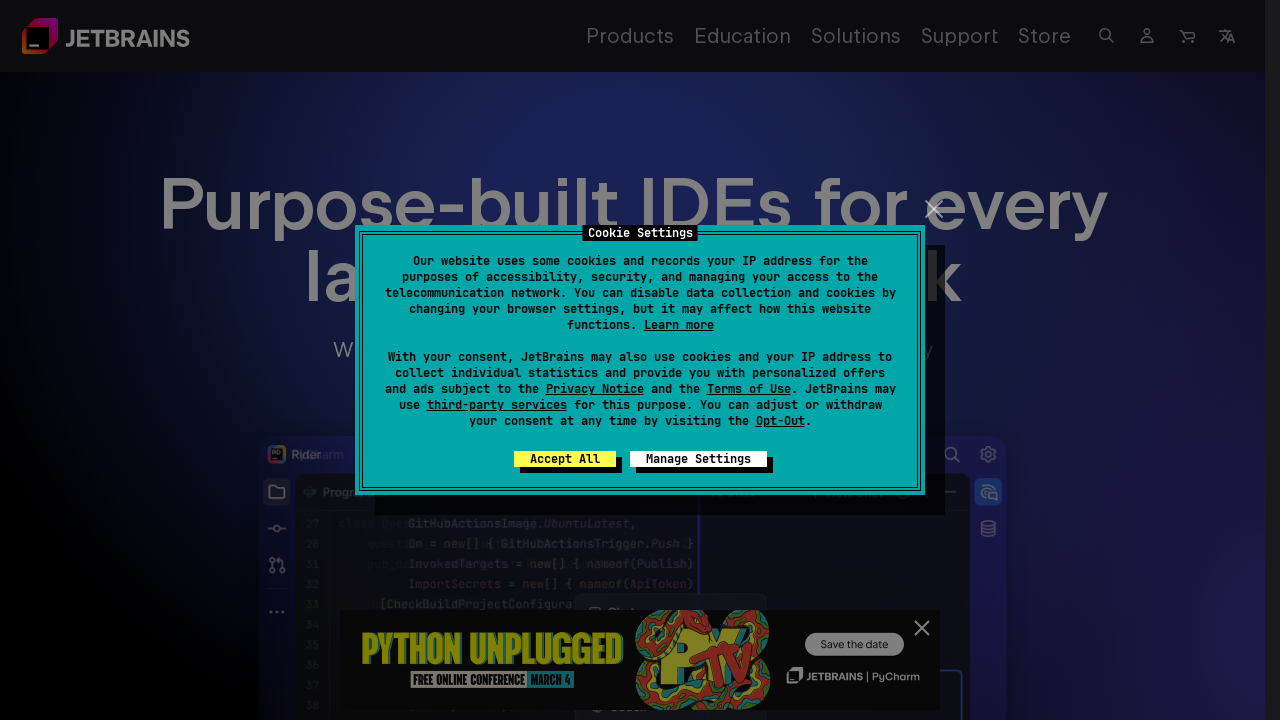

Waited for page to load DOM content
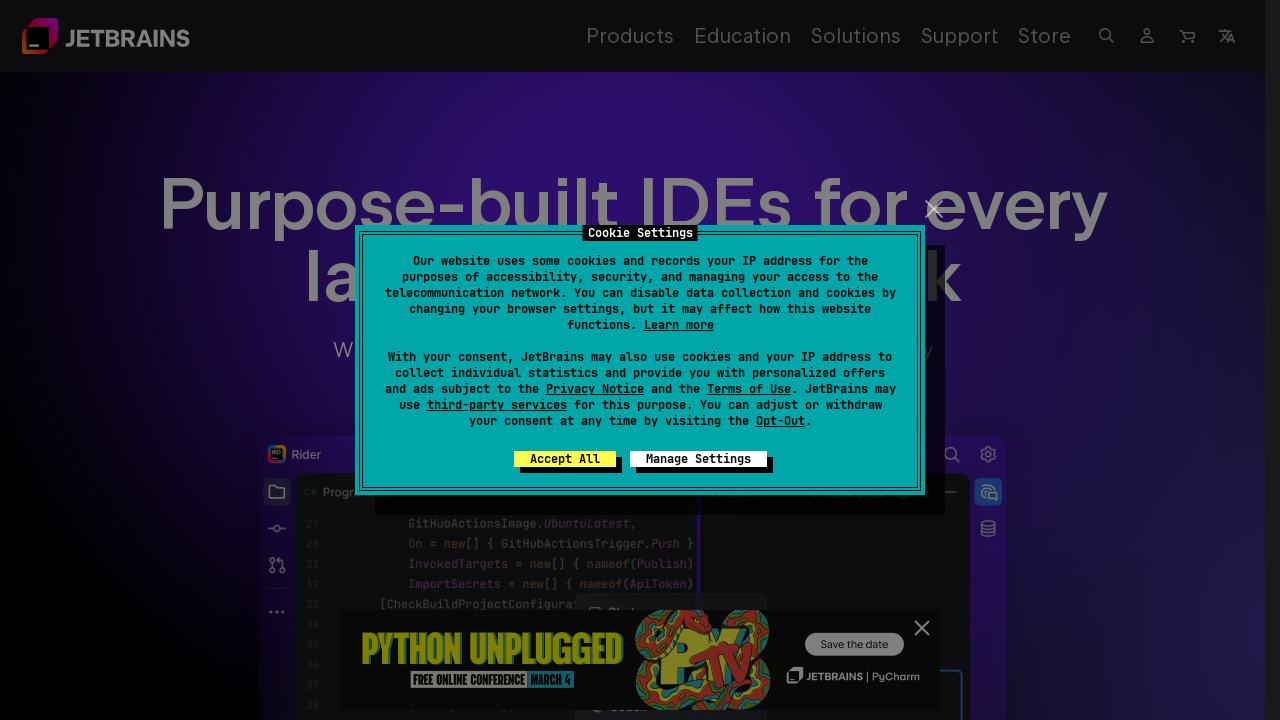

Retrieved page title
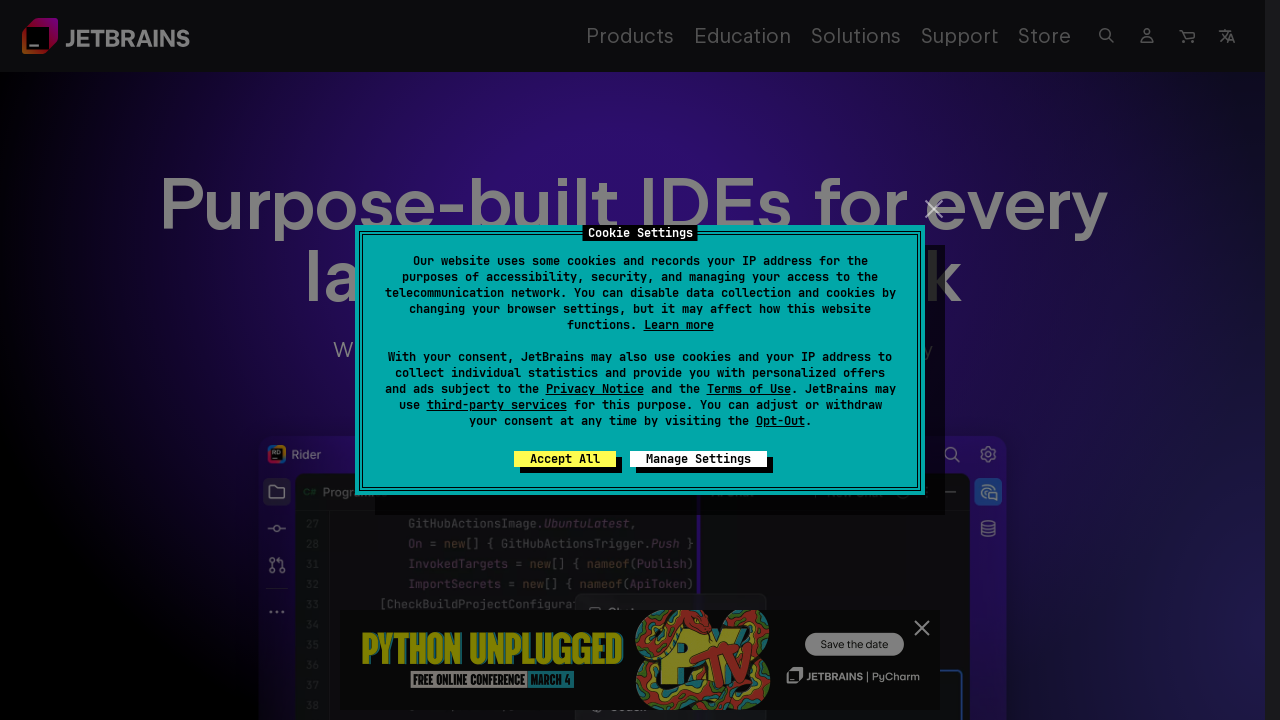

Verified page title matches expected value: 'JetBrains: Essential tools for software developers and teams'
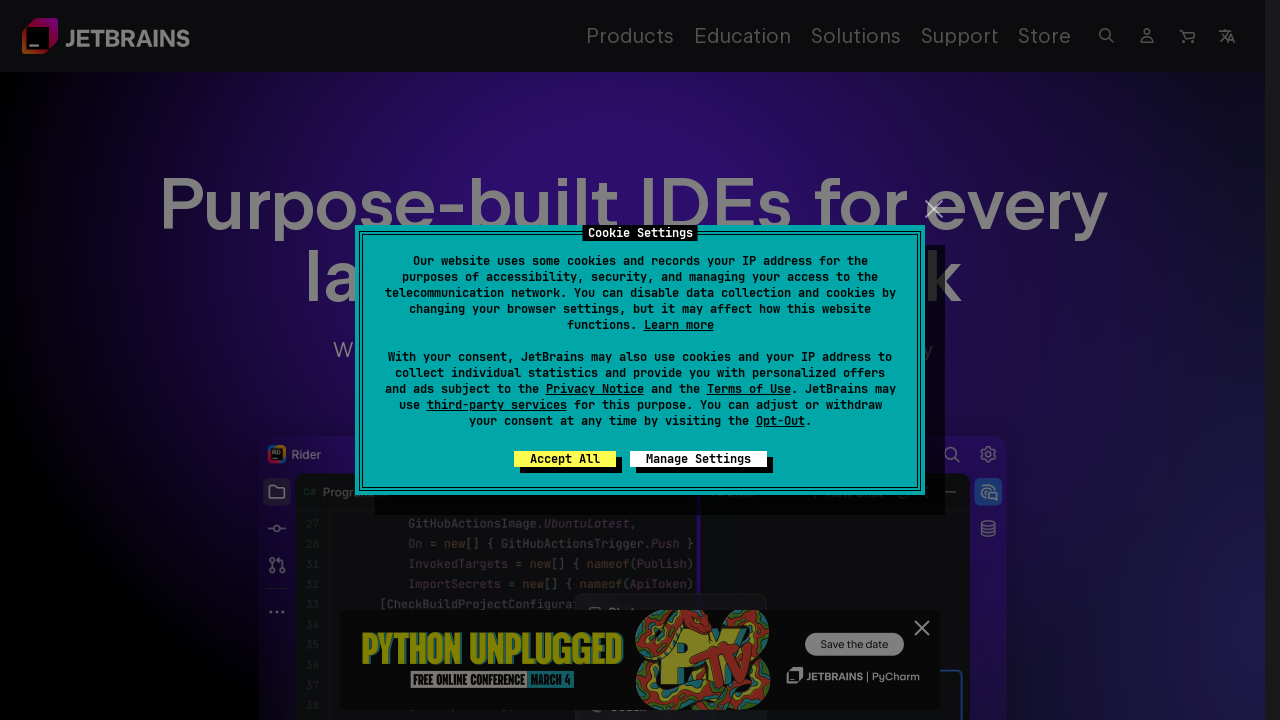

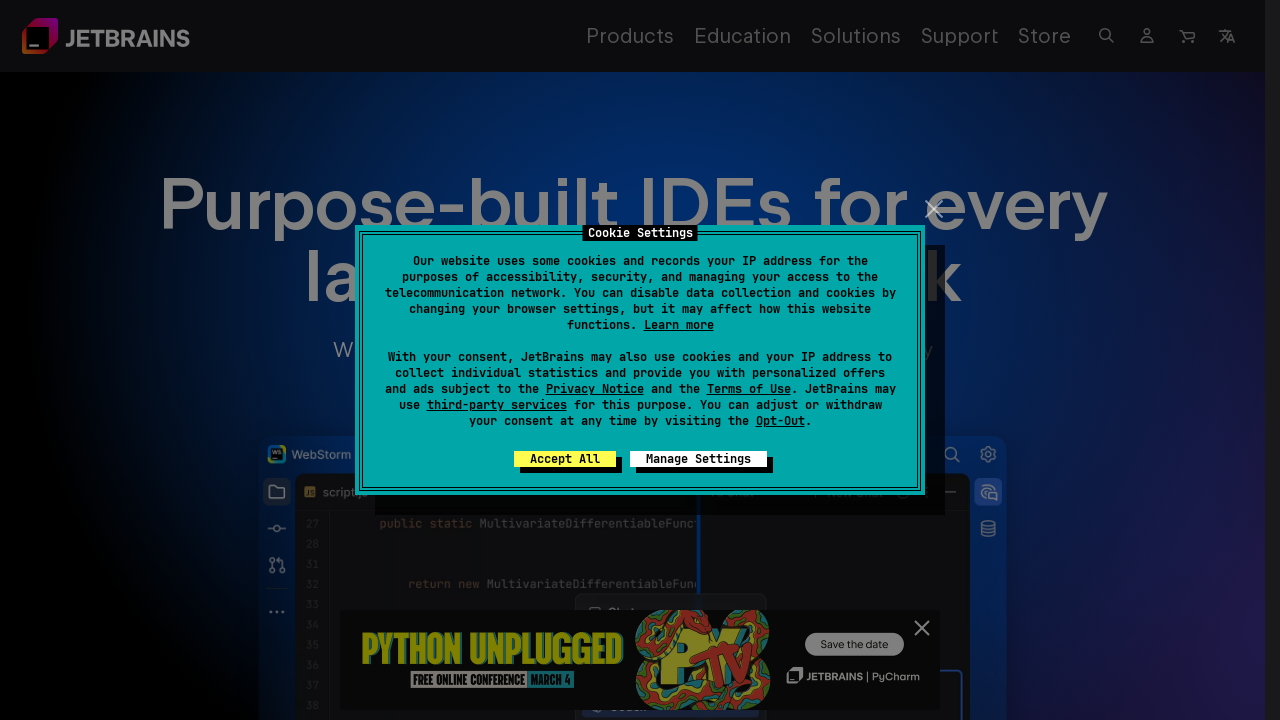